Downloads a PNG image file by clicking on a .png link and waiting for the download to complete

Starting URL: https://the-internet.herokuapp.com/download

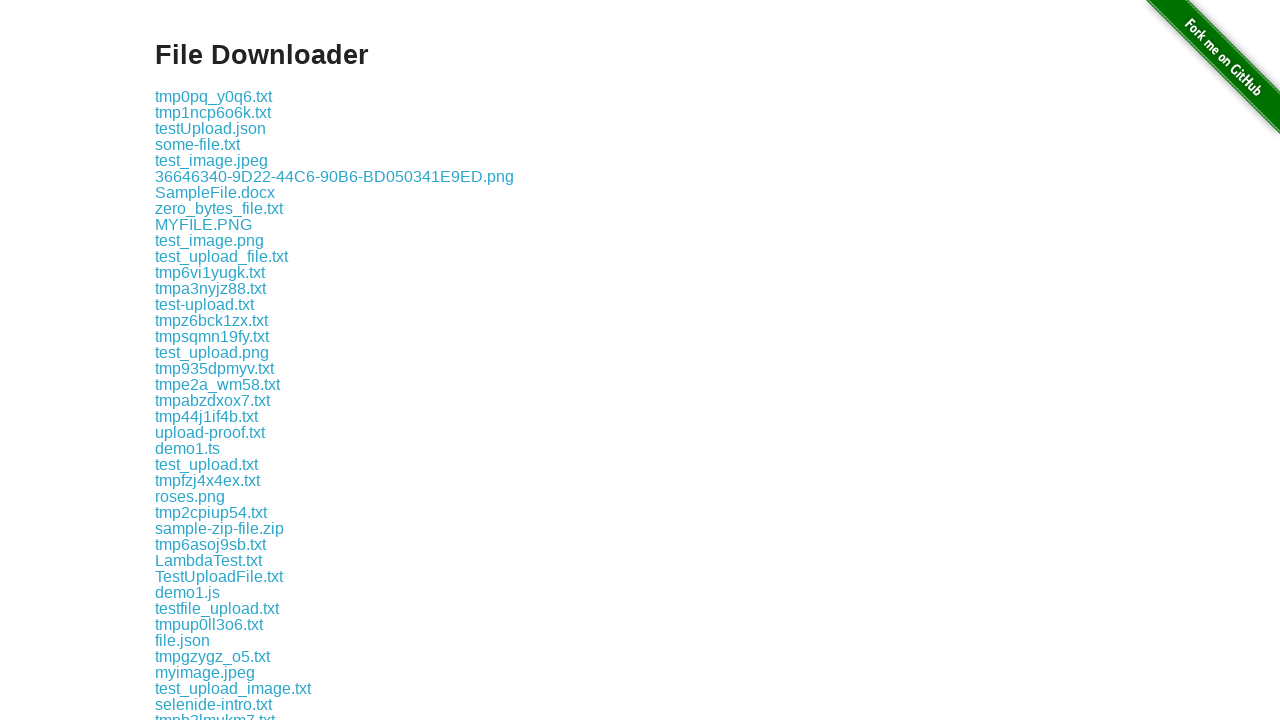

Clicked on .png link to initiate download of kris.png at (334, 176) on a[href$='.png']
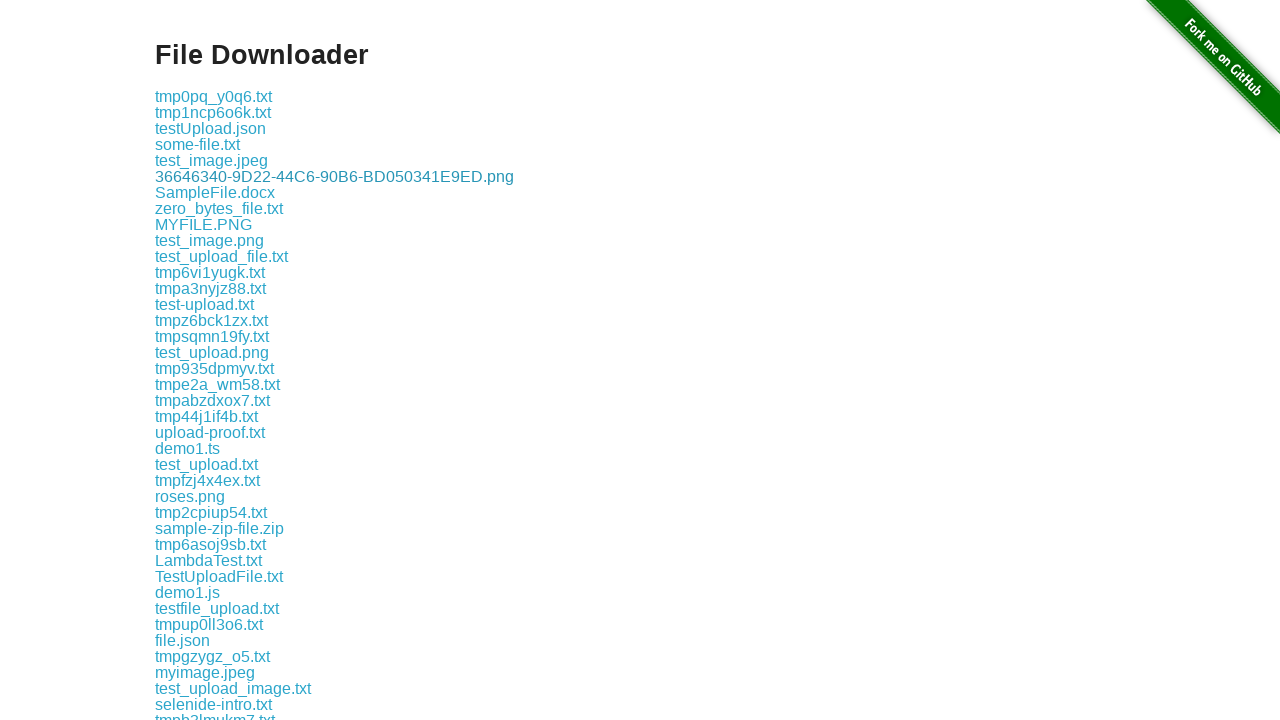

Download completed and file path retrieved
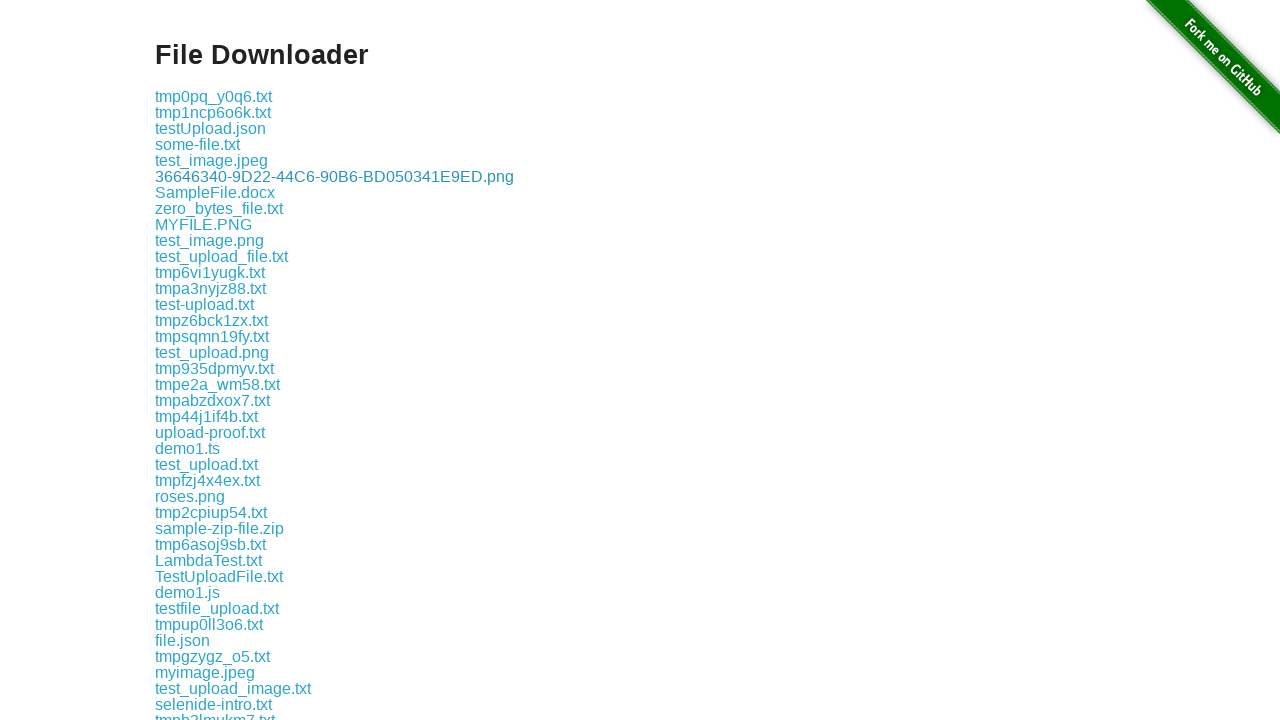

Confirmed download path for kris.png
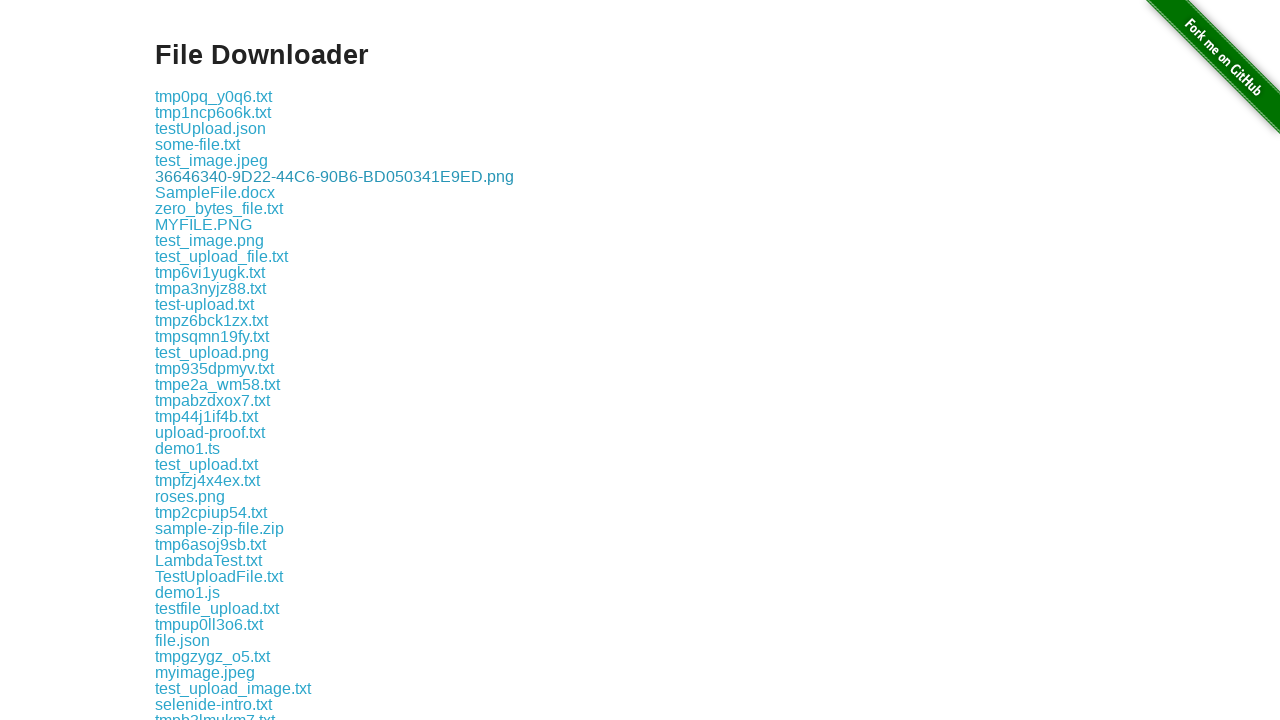

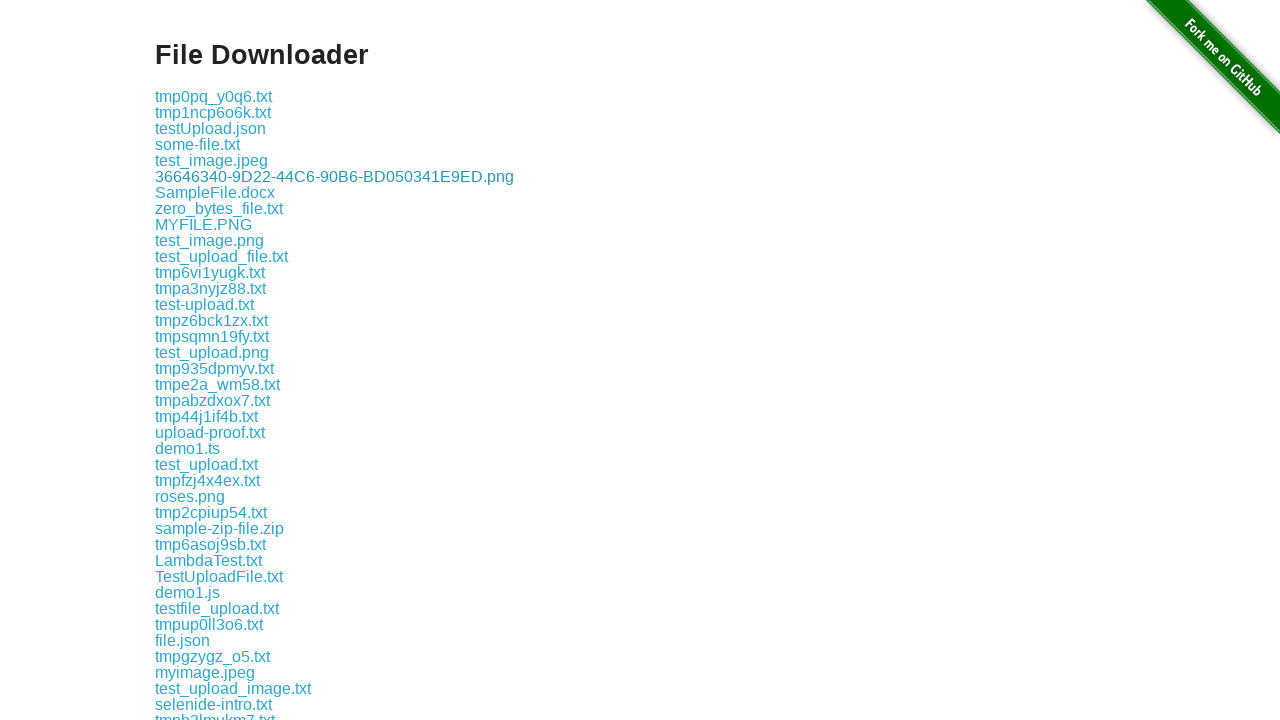